Tests a prompt dialog box by clicking the prompt button, entering text into the prompt, and accepting it

Starting URL: https://chandanachaitanya.github.io/selenium-practice-site/?languages=Java&enterText=

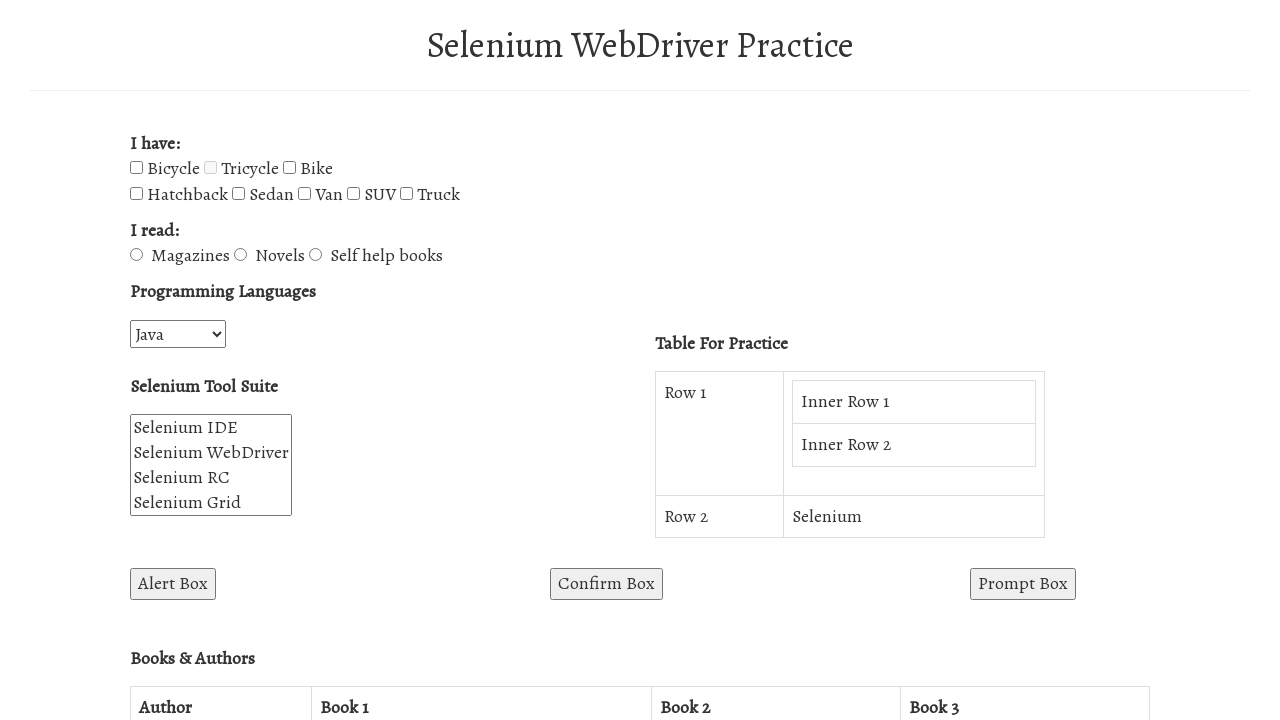

Registered dialog event handler for prompt
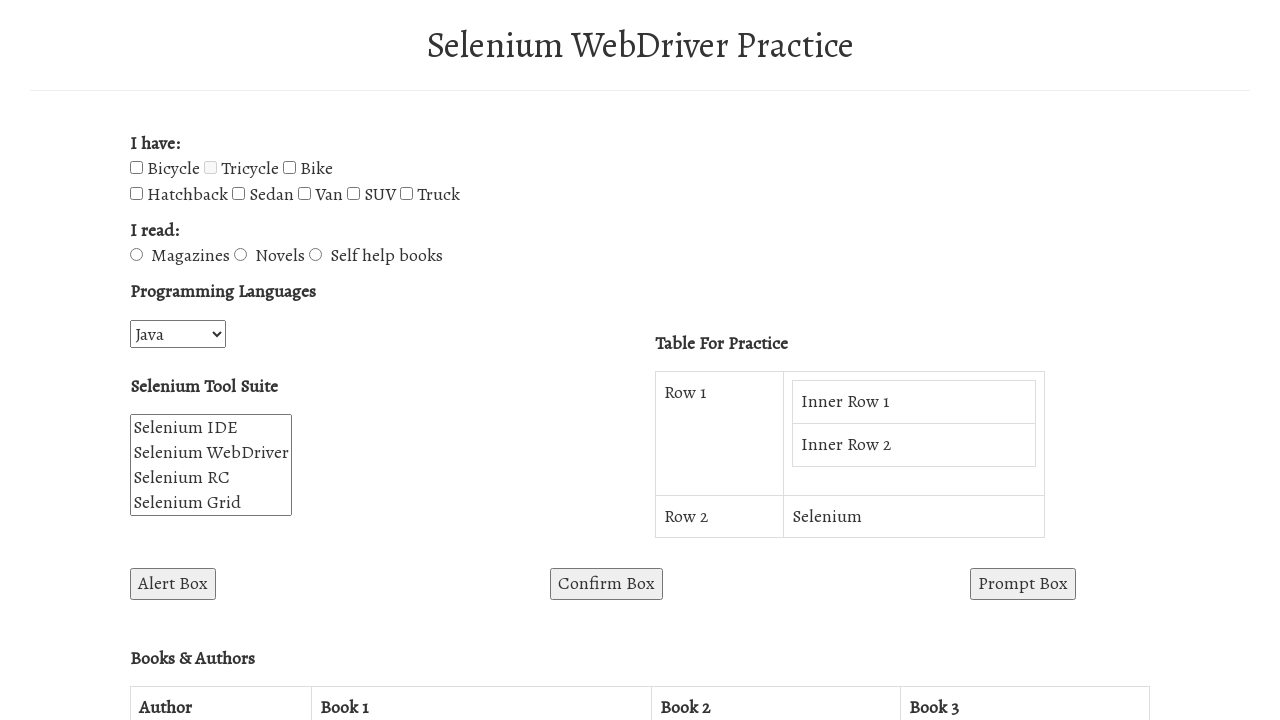

Clicked prompt button to trigger prompt dialog at (1023, 584) on #promptBox
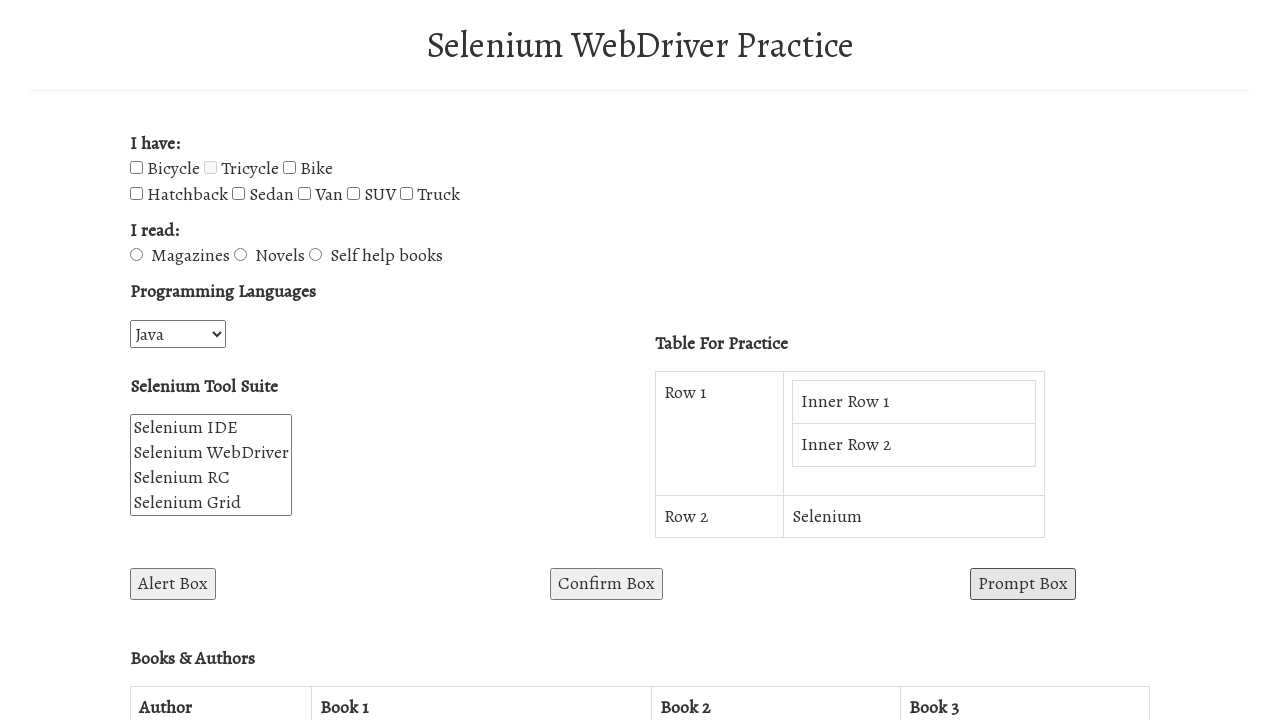

Accepted prompt dialog with text 'William Shakespeare'
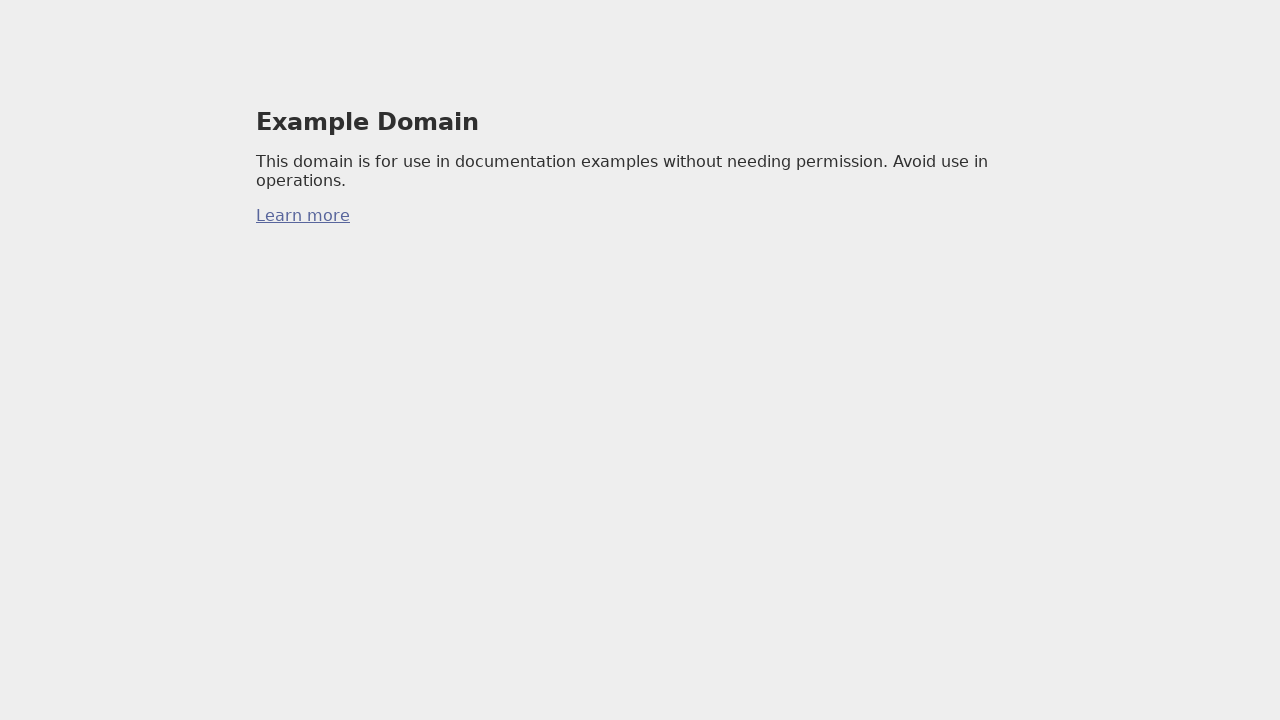

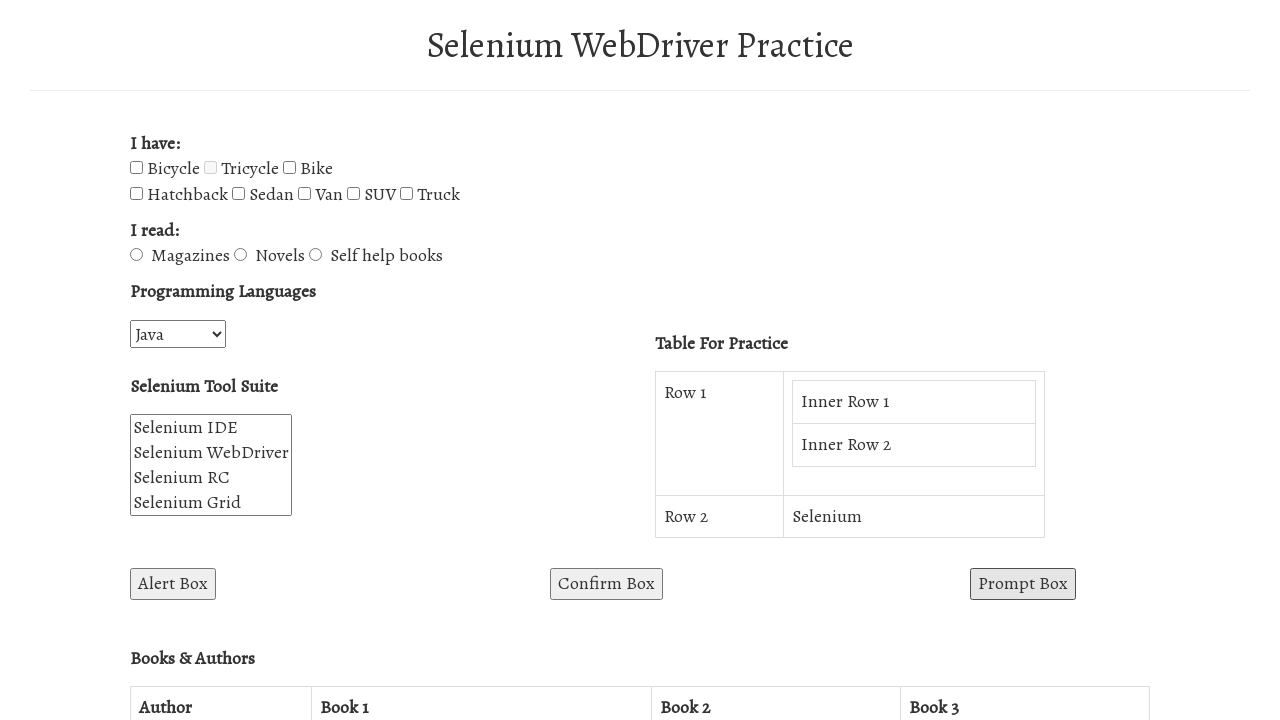